Tests browser navigation functionality by navigating to RedBus website, then using back, forward, and refresh browser controls

Starting URL: https://www.redbus.in/

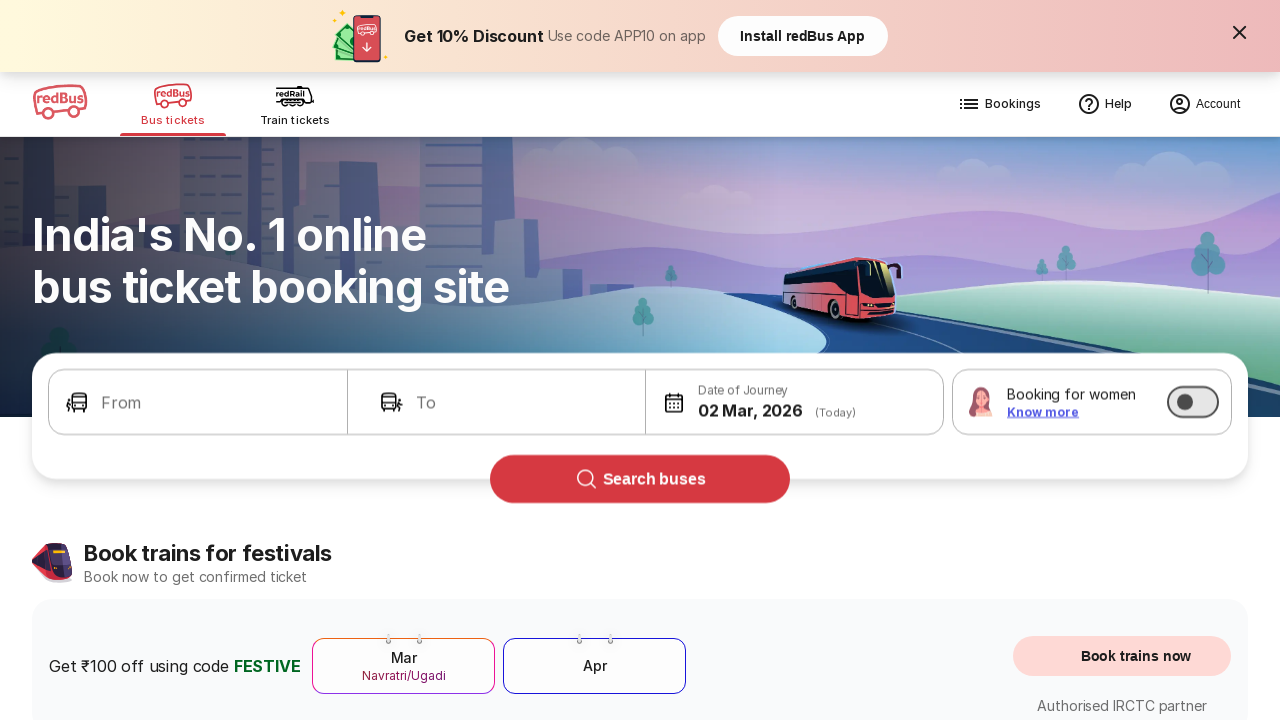

RedBus homepage loaded - DOM content ready
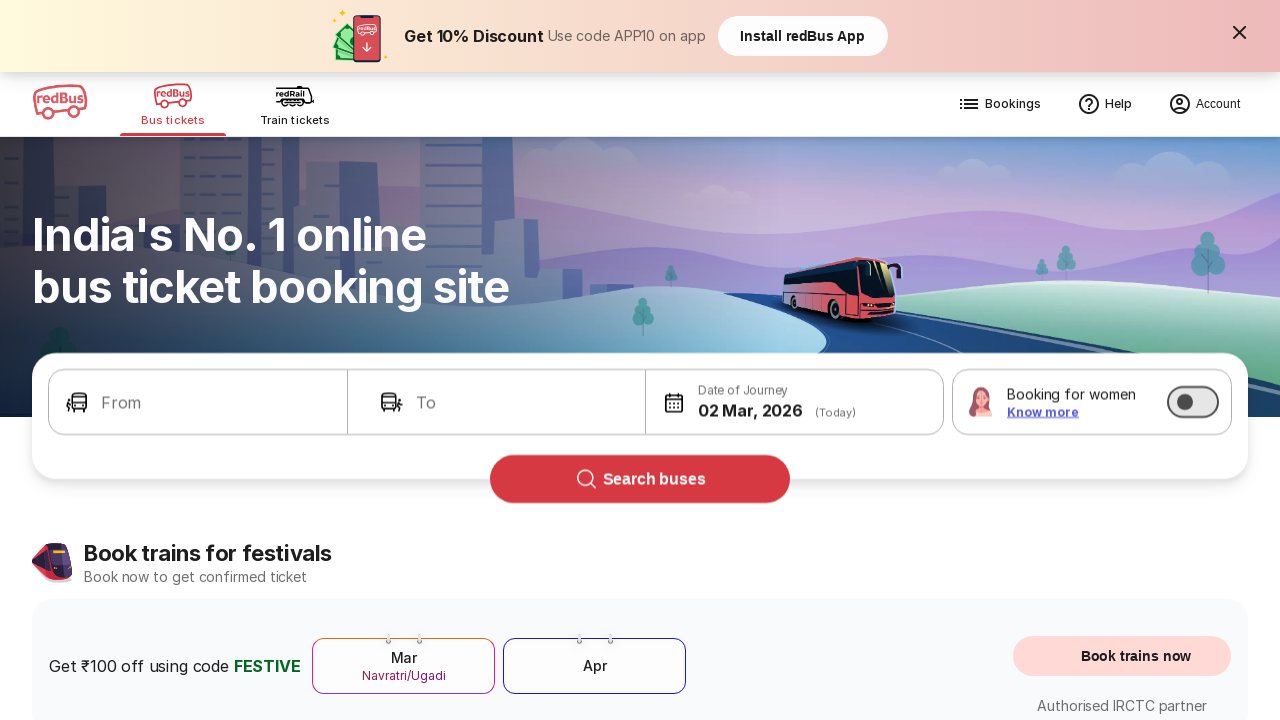

Navigated back using browser back button
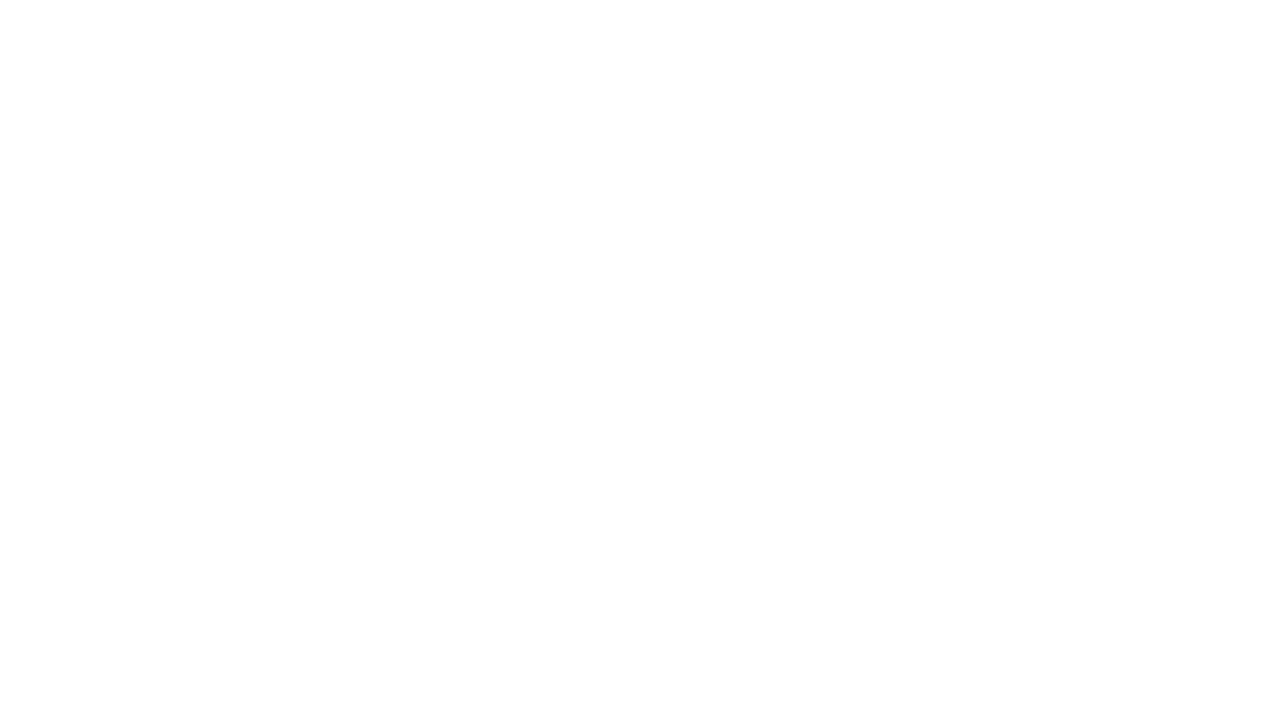

Navigated forward using browser forward button - returned to RedBus
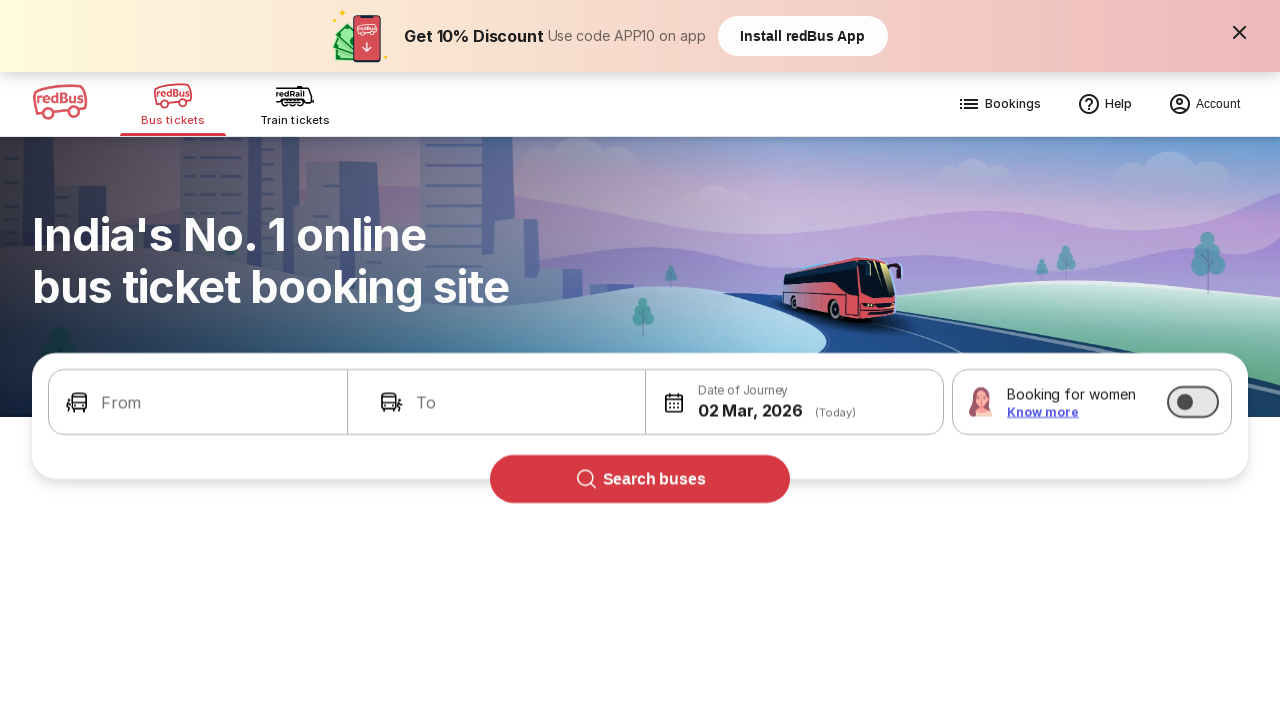

Page loaded after forward navigation - DOM content ready
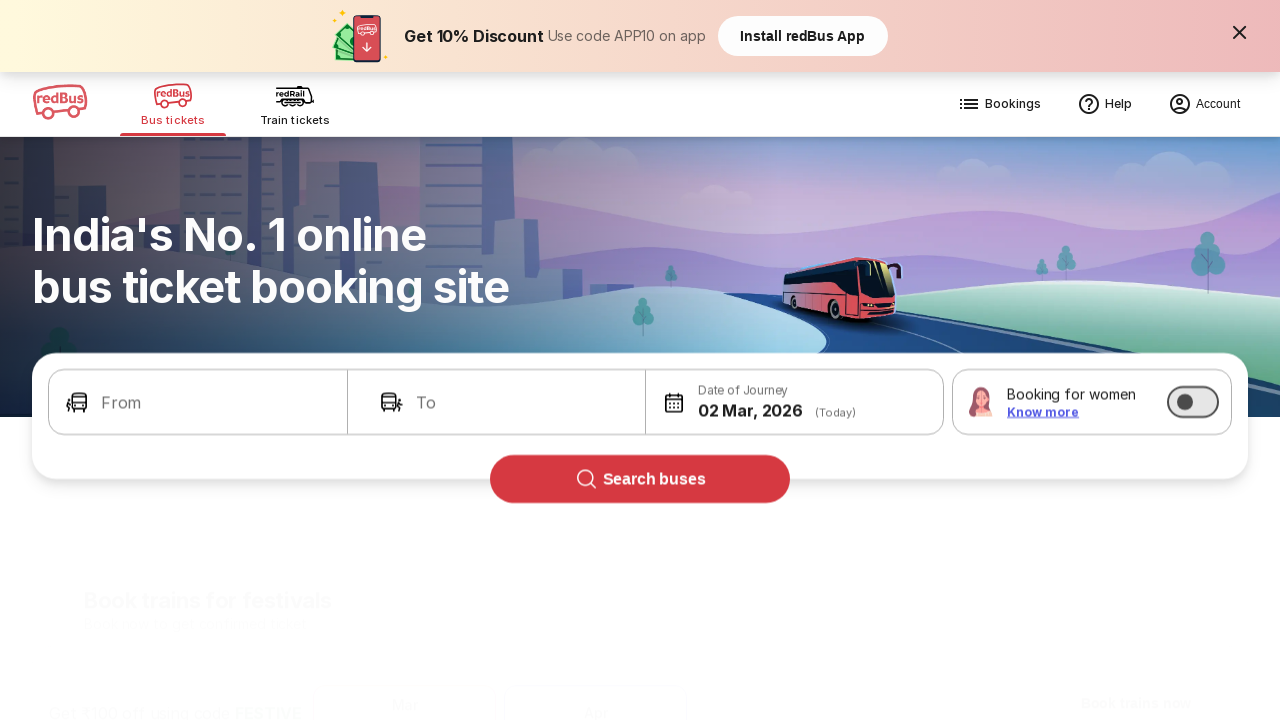

Refreshed the page using browser reload
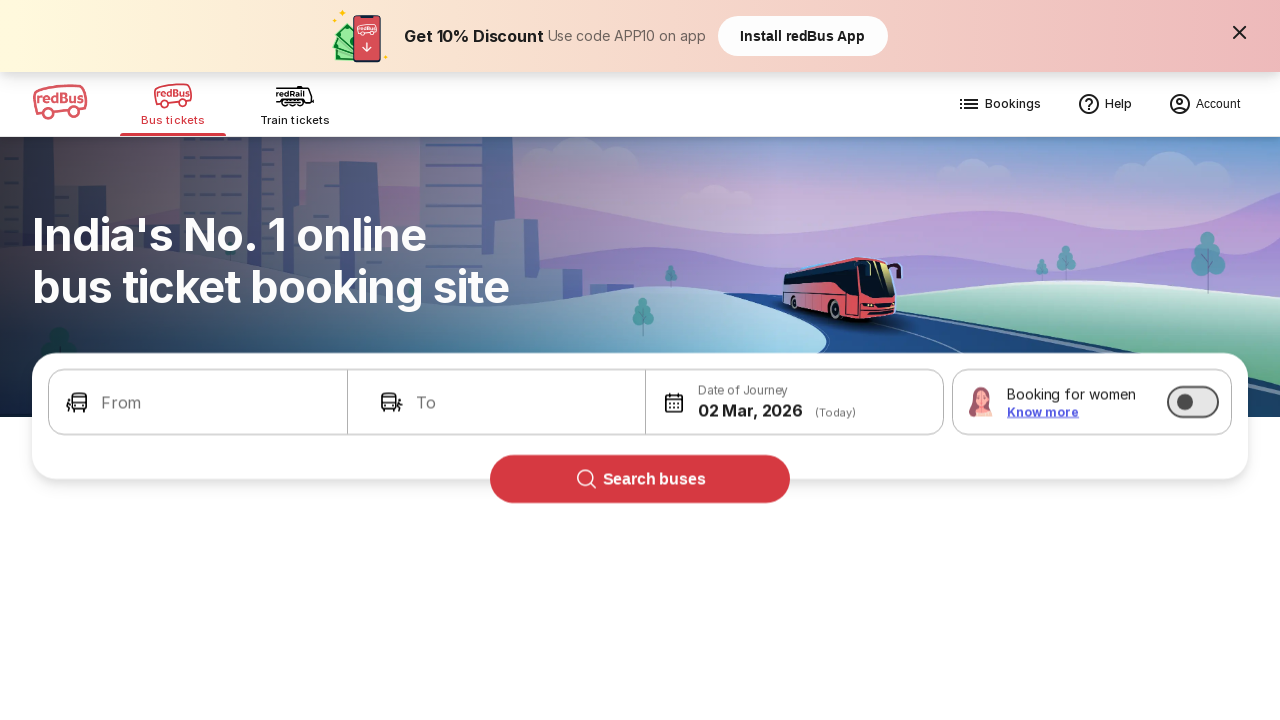

Page fully reloaded - DOM content ready
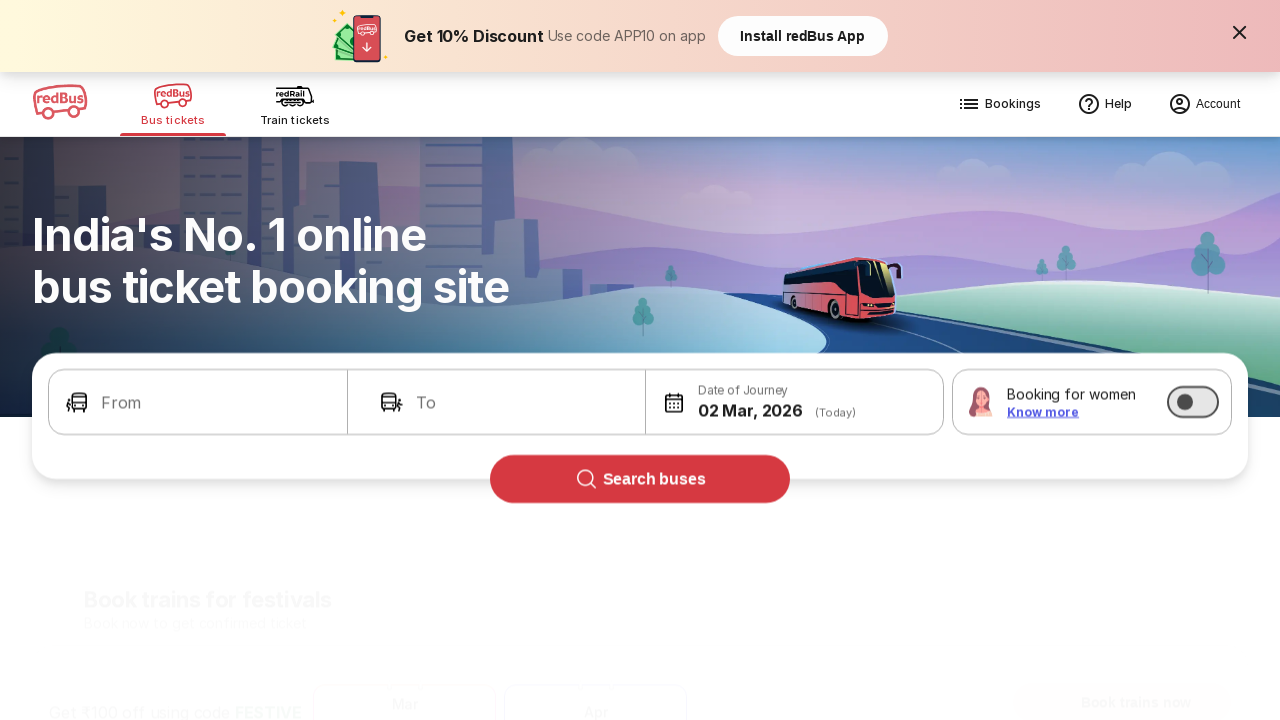

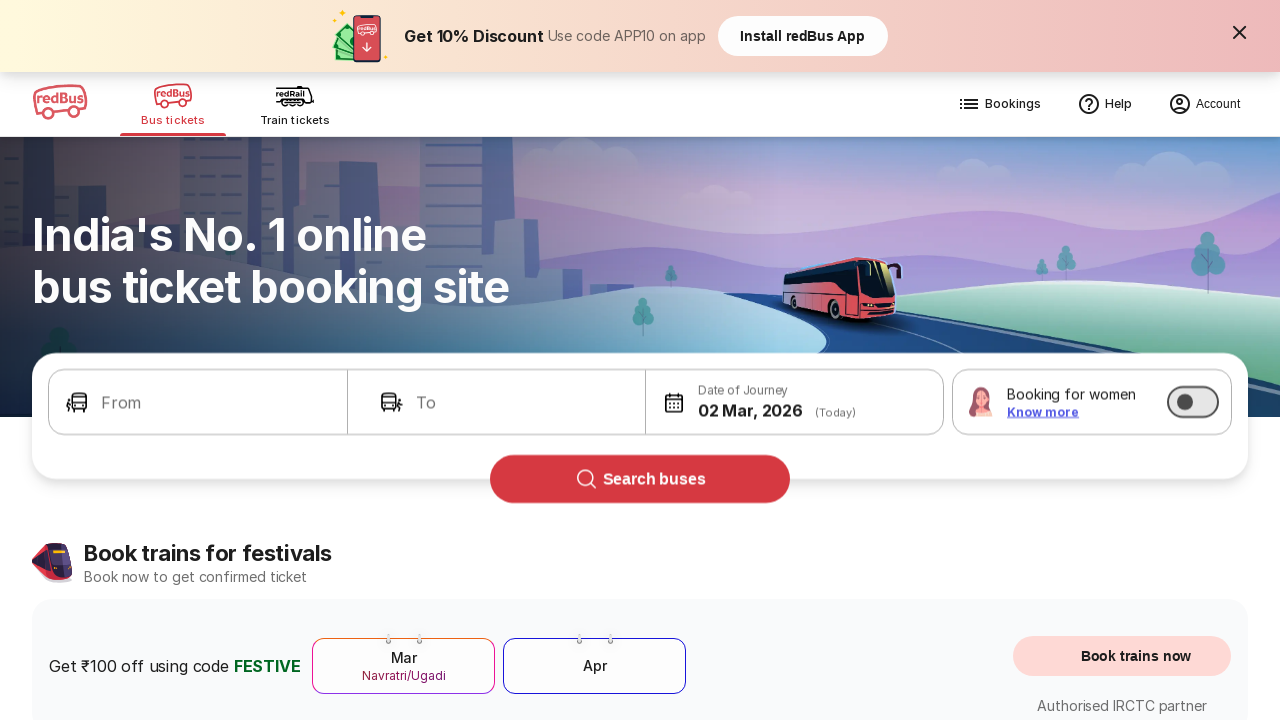